Tests a registration form by clicking a link to navigate to the form page, then filling out various form fields including text input, email, radio buttons, checkboxes, and dropdowns, and finally submitting the form.

Starting URL: https://material.playwrightvn.com/

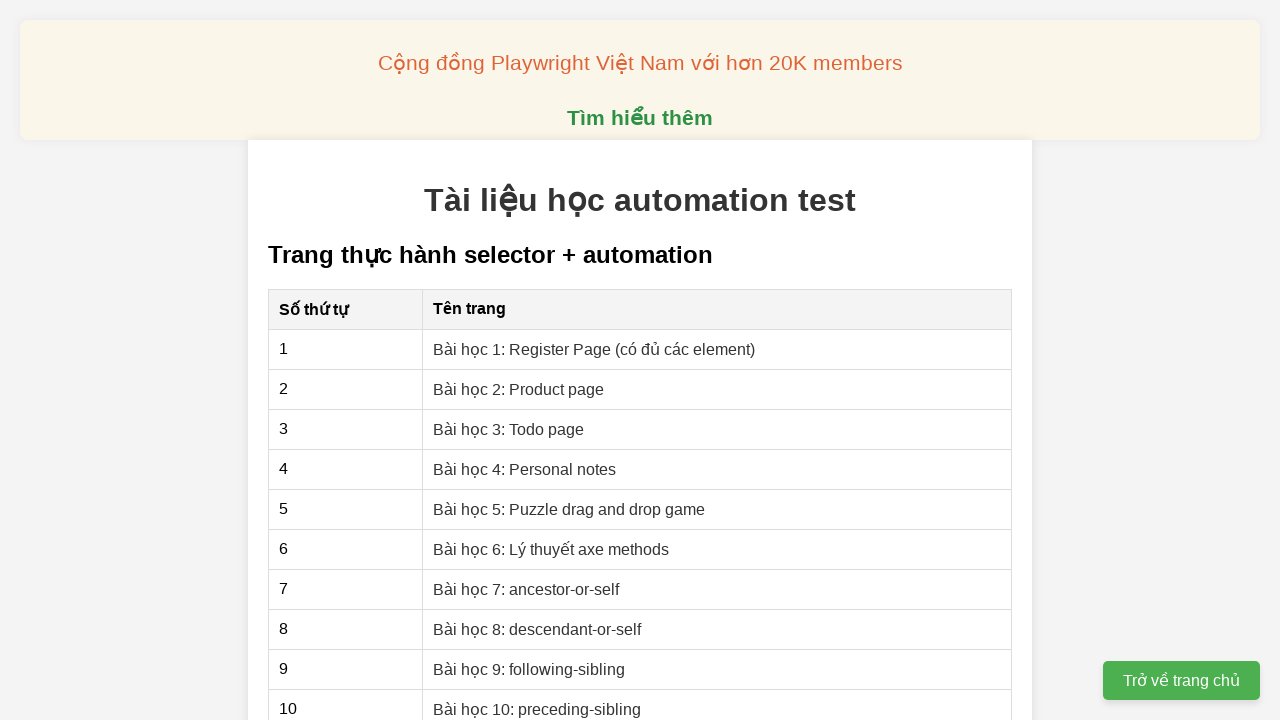

Clicked link in XPath table to navigate to registration form page at (594, 349) on xpath=//*[@id="section-xpath"]/table/tbody/tr[1]/td[2]/a
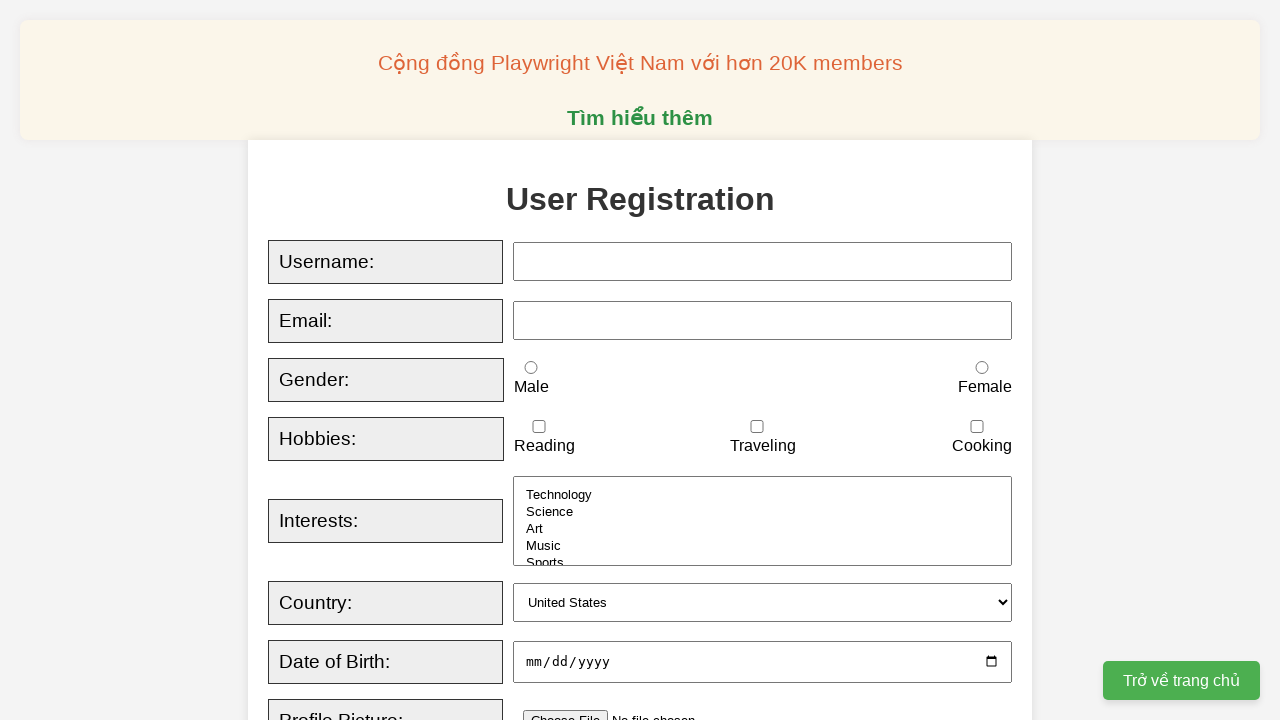

Filled username field with 'Huy' on xpath=//*[@id="username"]
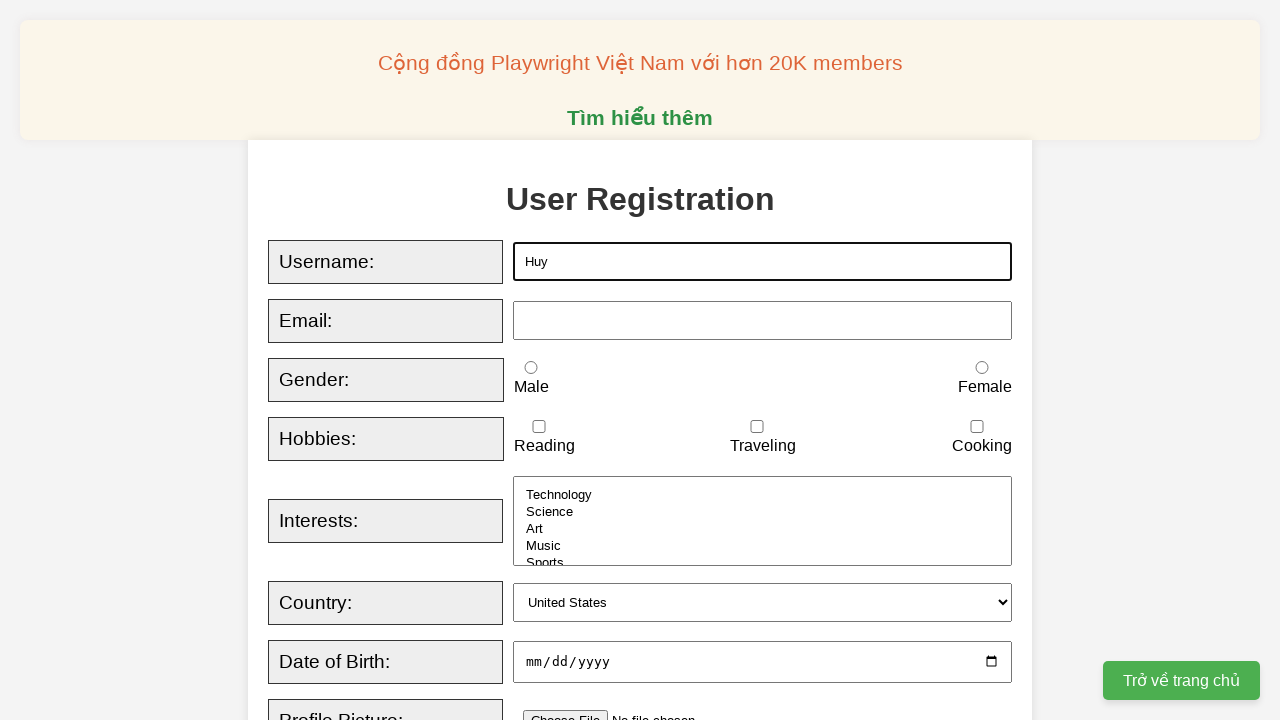

Entered email 'huy@maiil.com' character by character
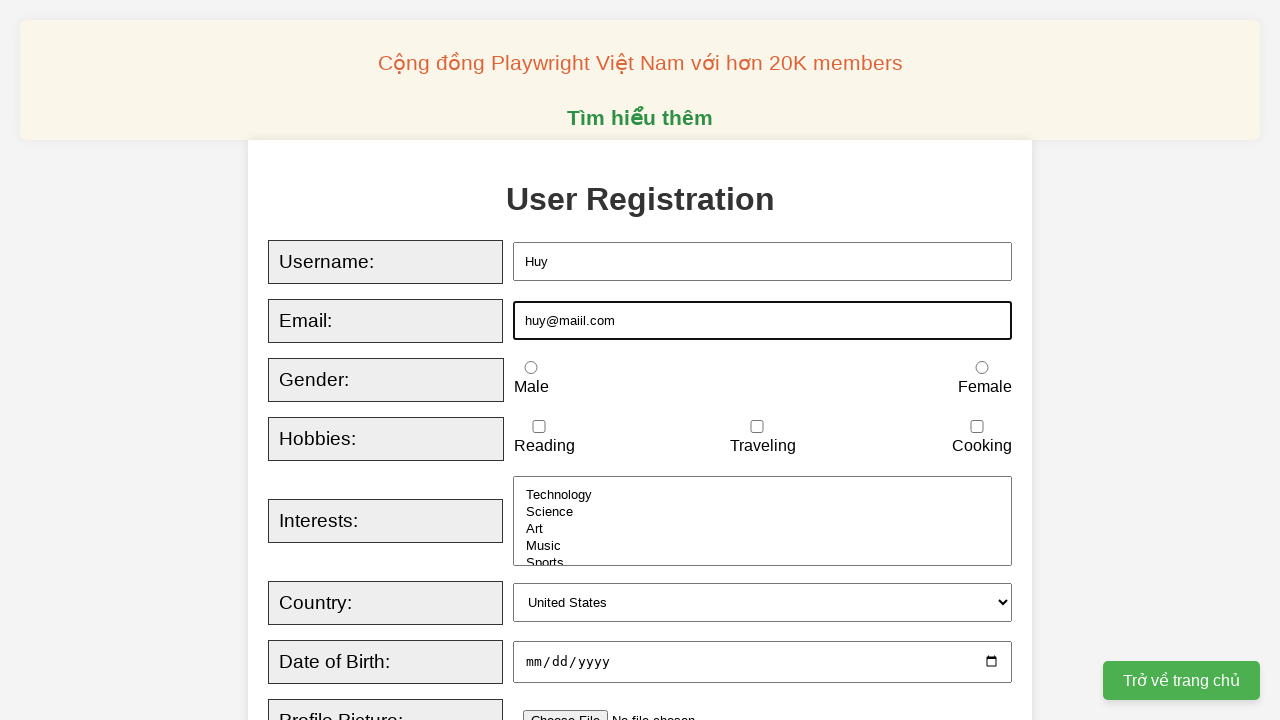

Selected male radio button at (531, 368) on xpath=//*[@id="male"]
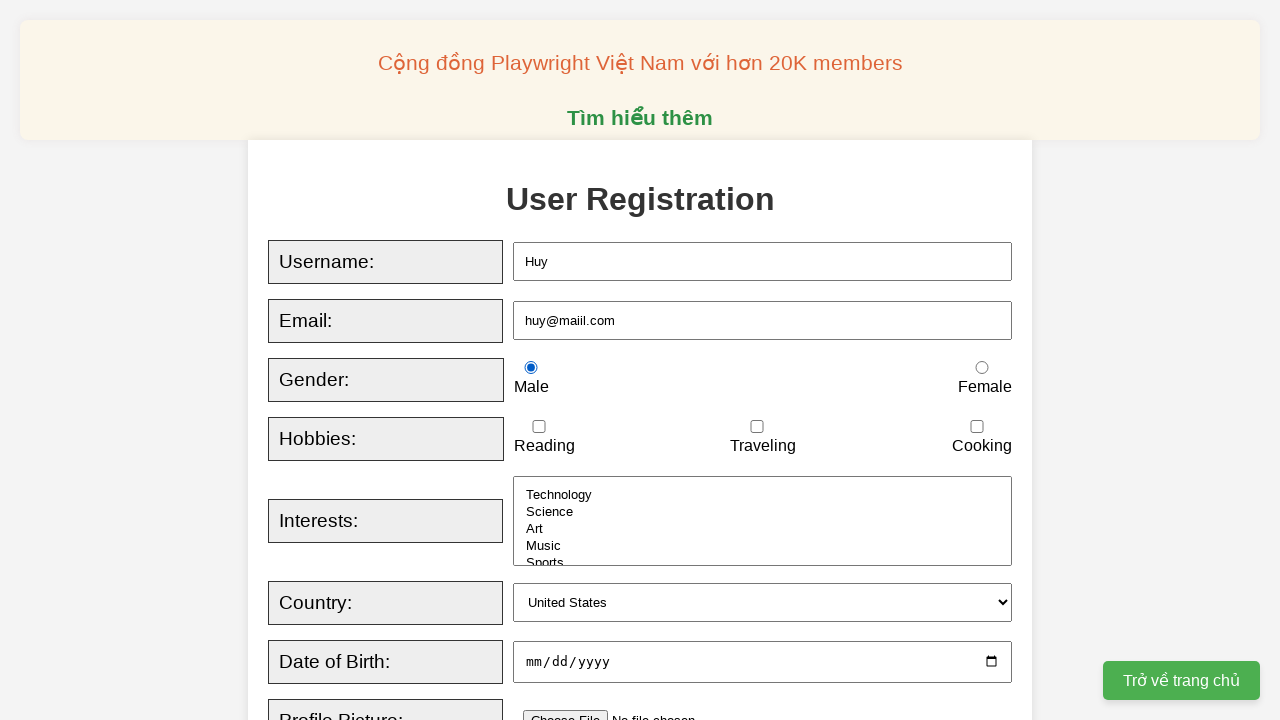

Checked reading checkbox
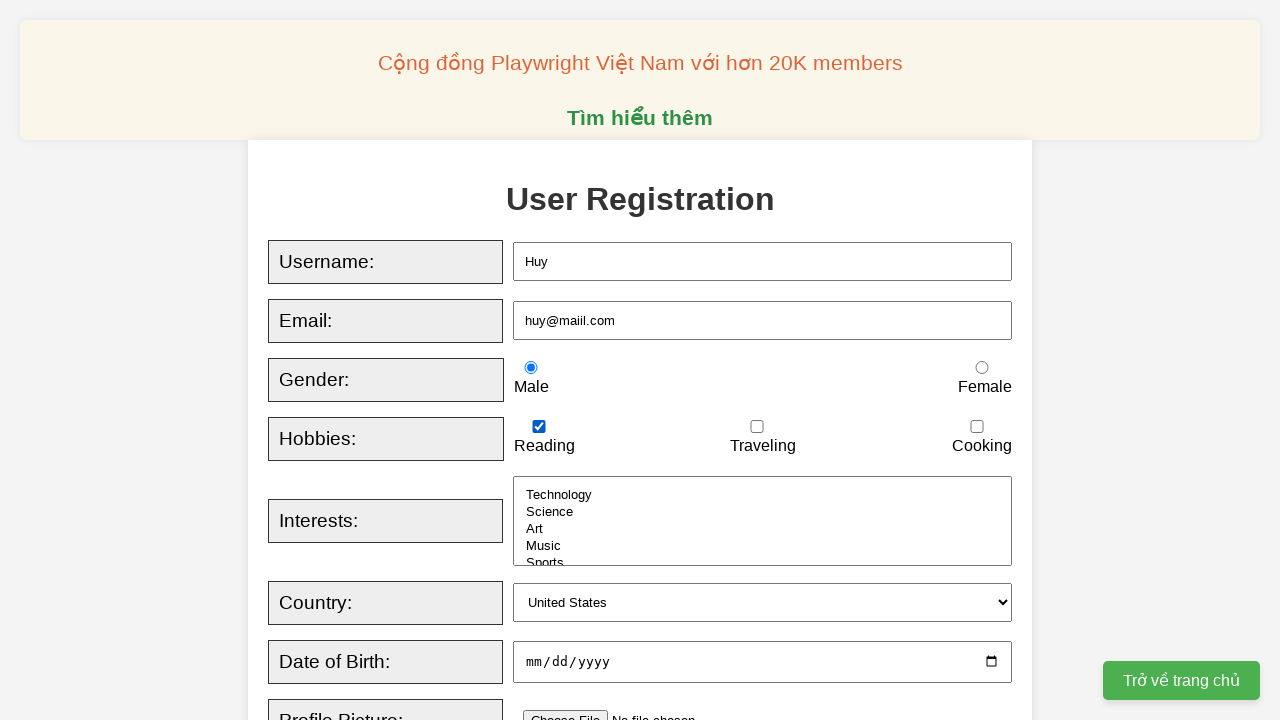

Selected 'technology' from interests dropdown on xpath=//*[@id="interests"]
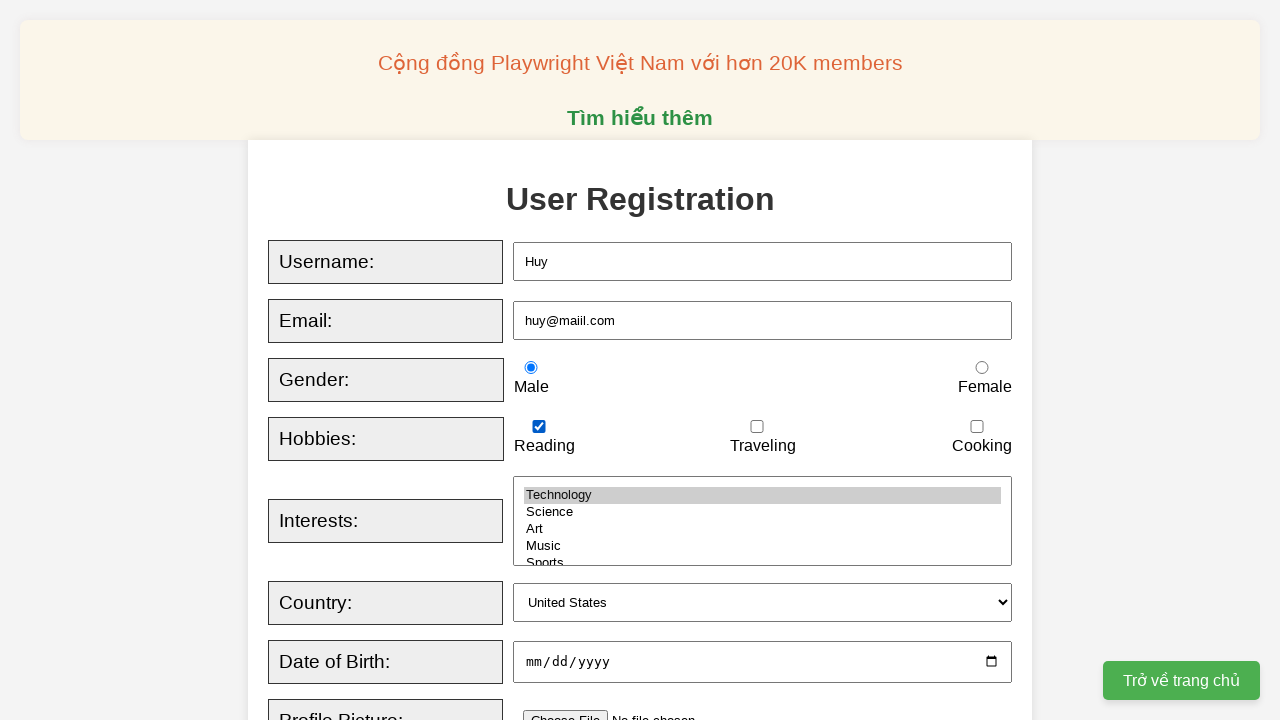

Selected 'australia' from country dropdown on xpath=//*[@id="country"]
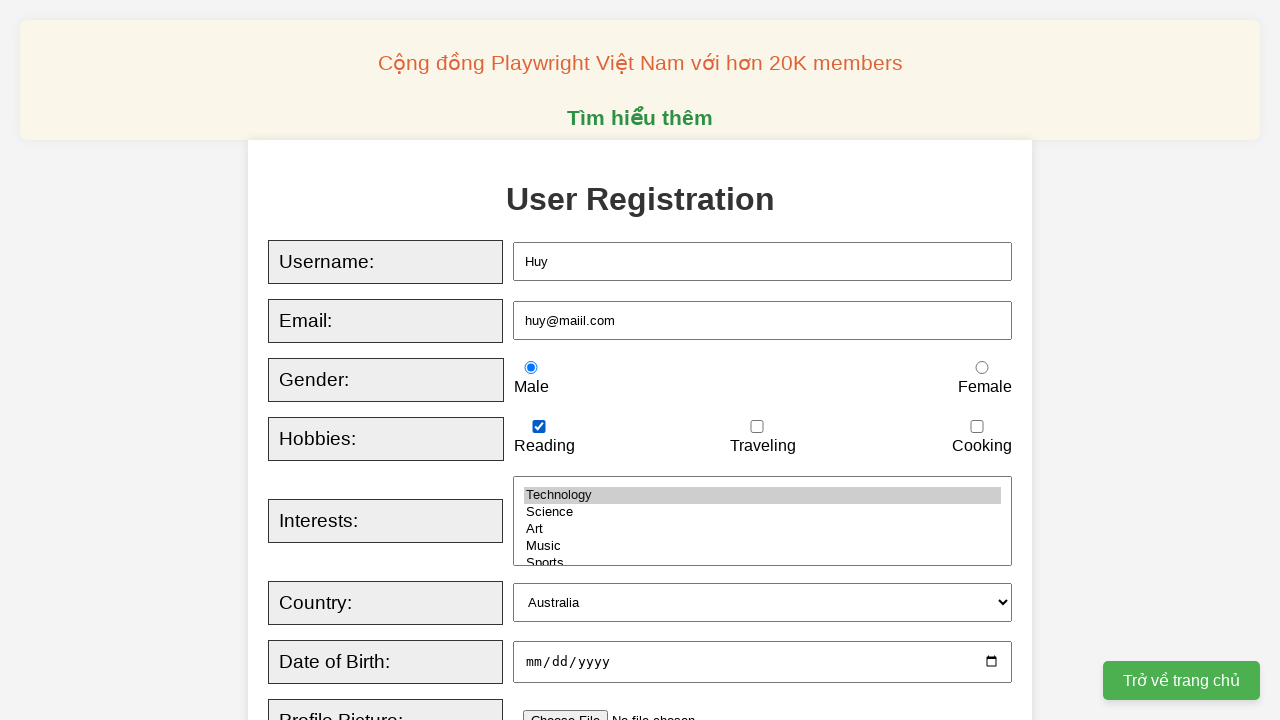

Clicked submit button to submit registration form at (528, 360) on xpath=//*[@id="registrationForm"]/div[16]/button
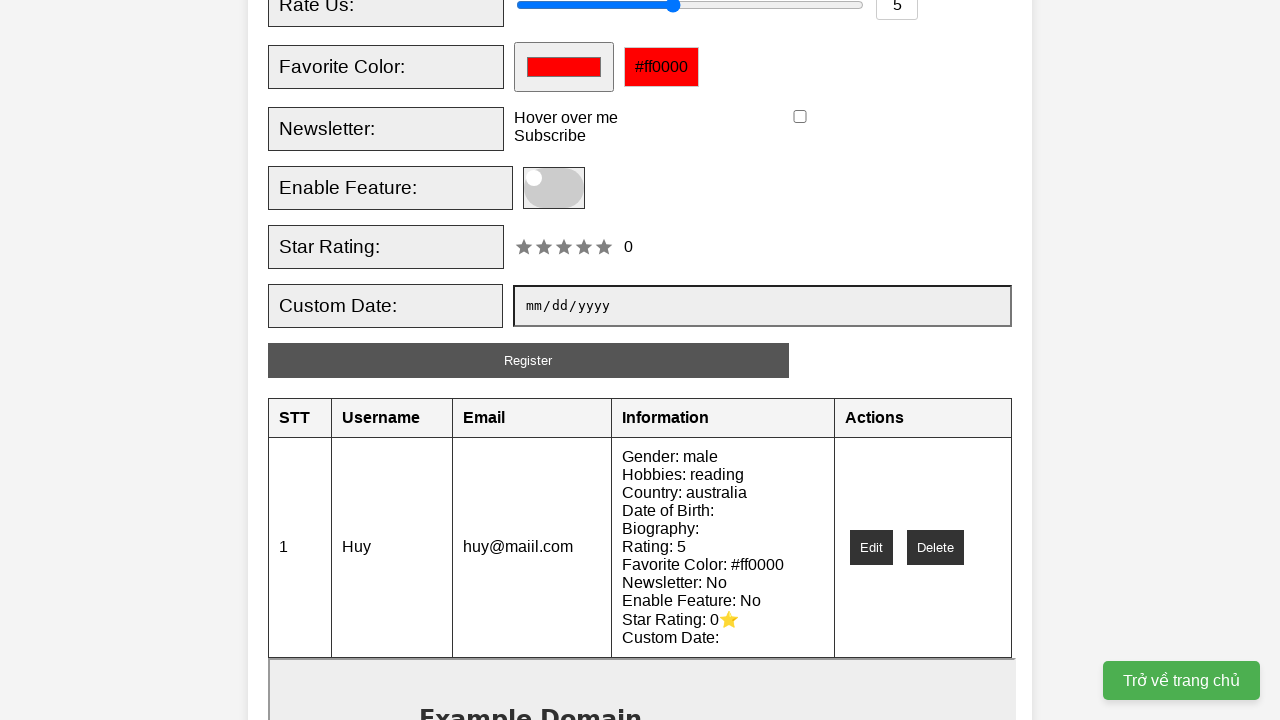

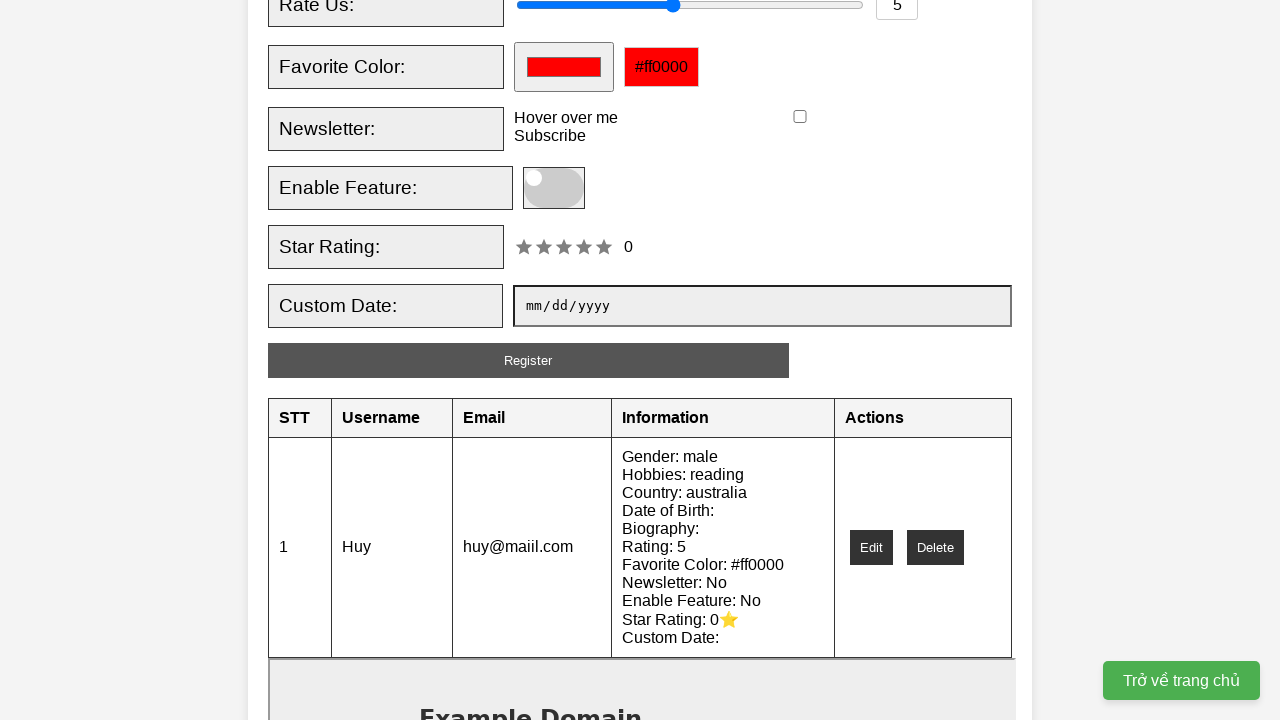